Tests drag and drop functionality on jQuery UI demo page by dragging an element from source to target within an iframe

Starting URL: http://jqueryui.com/droppable/

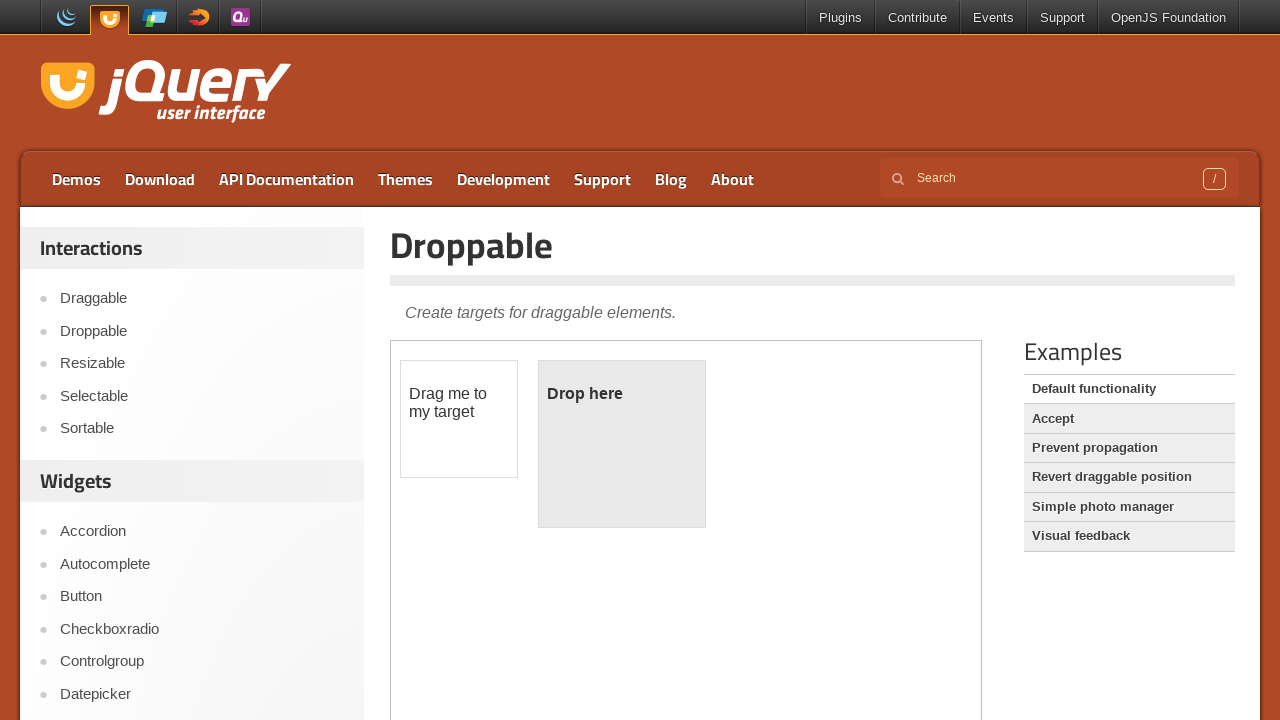

Located the iframe containing the drag and drop demo
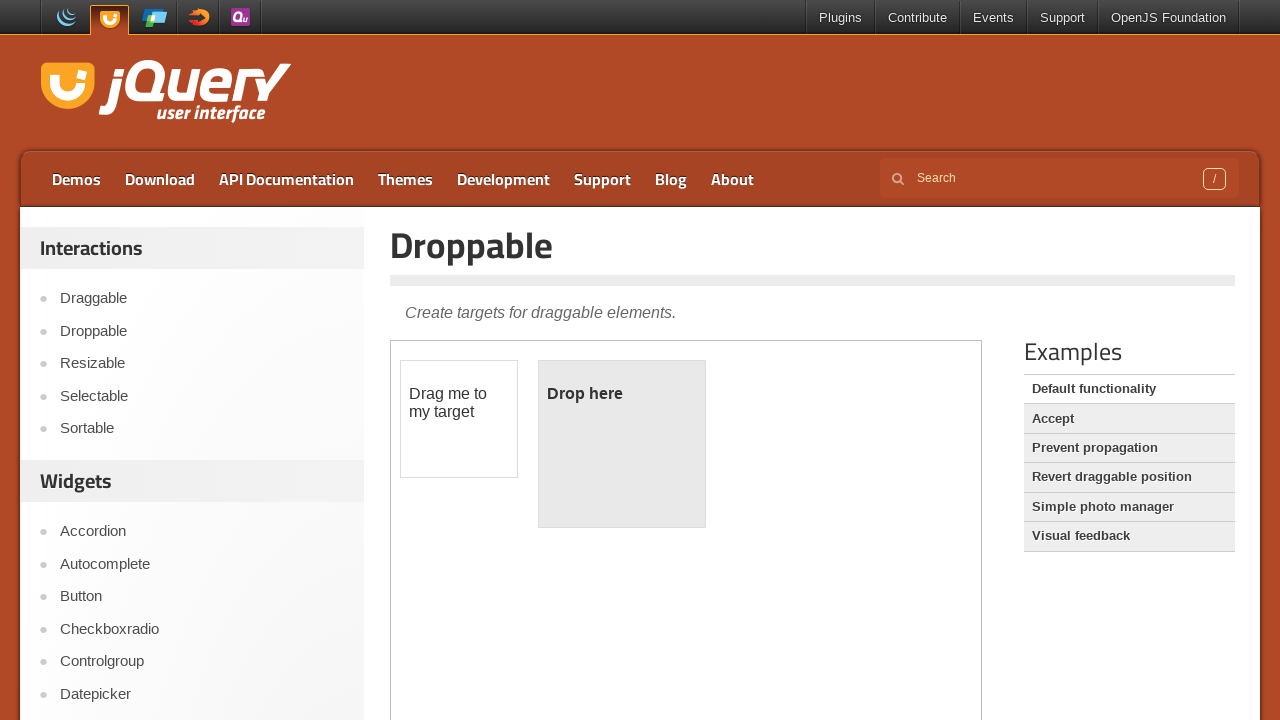

Located the draggable element with id 'draggable'
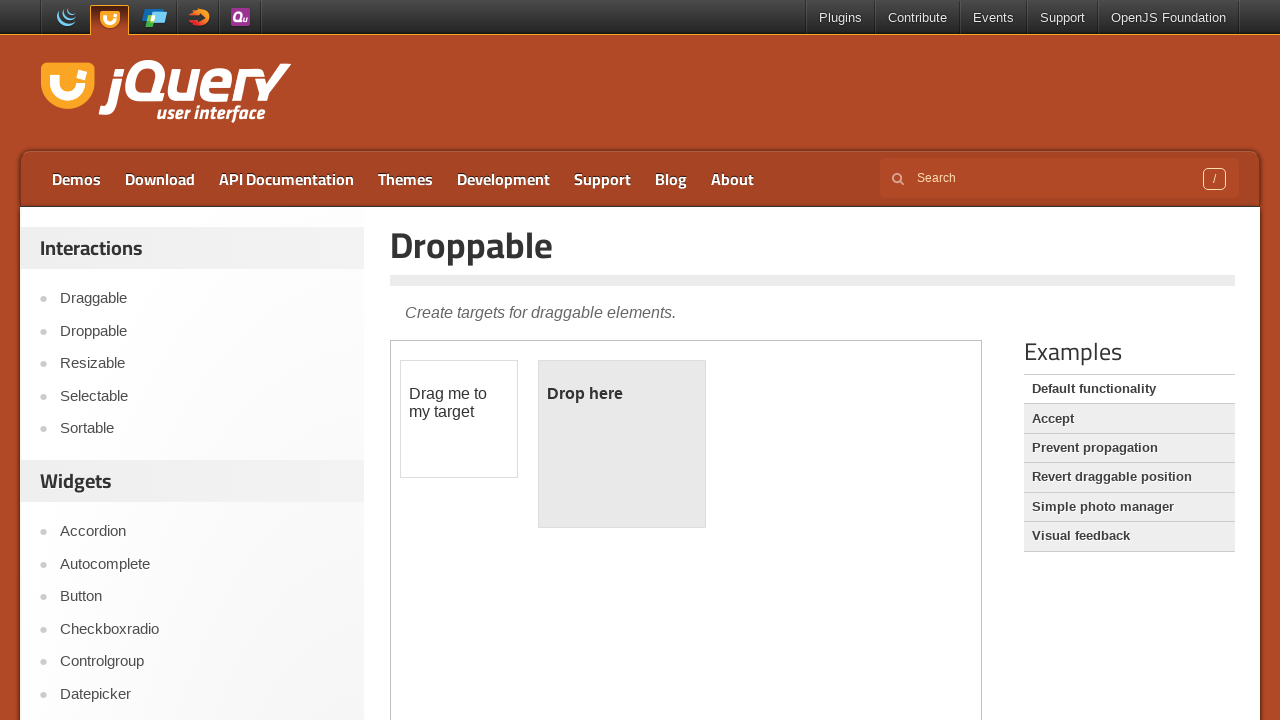

Located the droppable target element with id 'droppable'
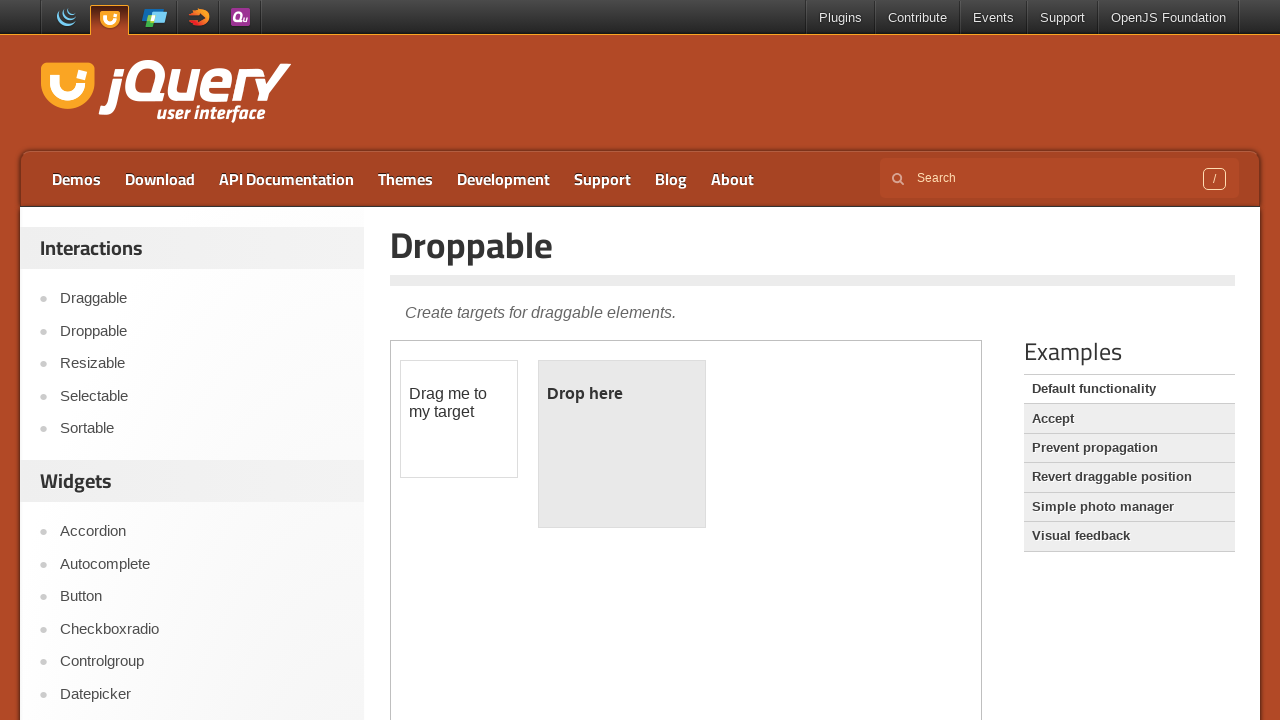

Dragged the source element to the target element at (622, 444)
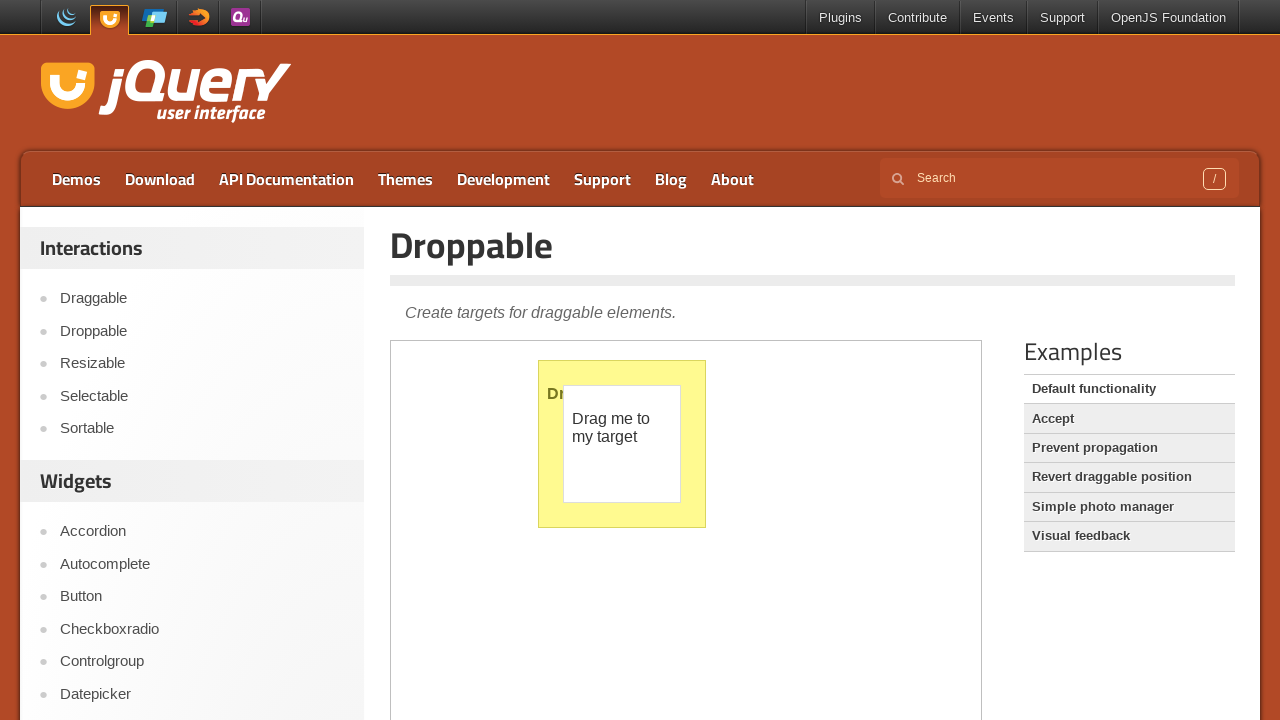

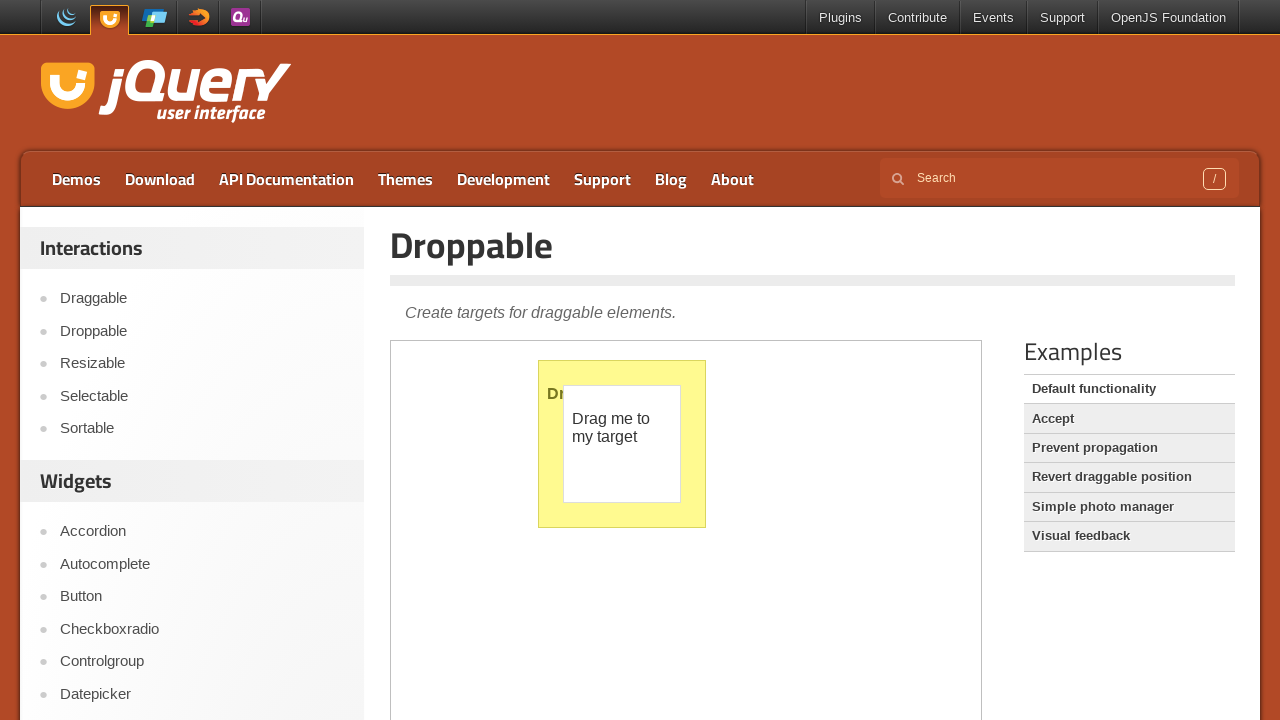